Tests AJAX functionality by clicking a button and waiting for dynamically loaded content to appear, then verifying the loaded text message.

Starting URL: http://www.uitestingplayground.com/ajax

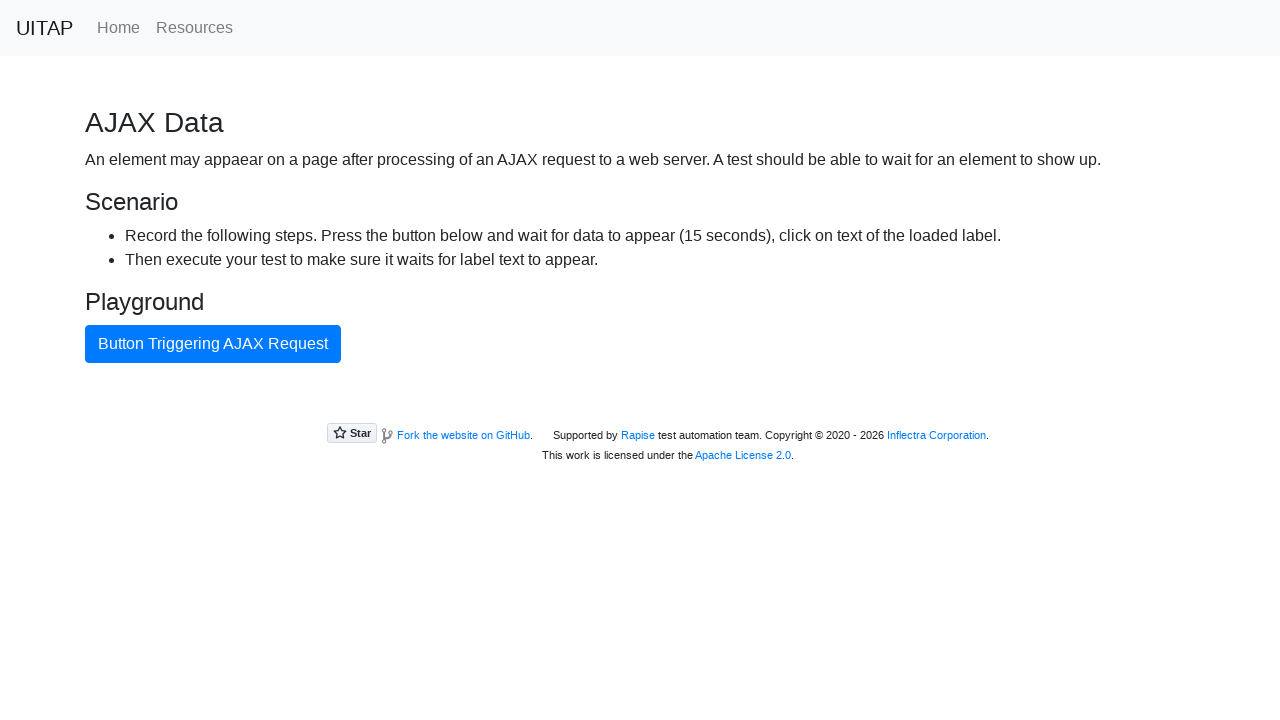

Clicked the blue AJAX button at (213, 344) on #ajaxButton
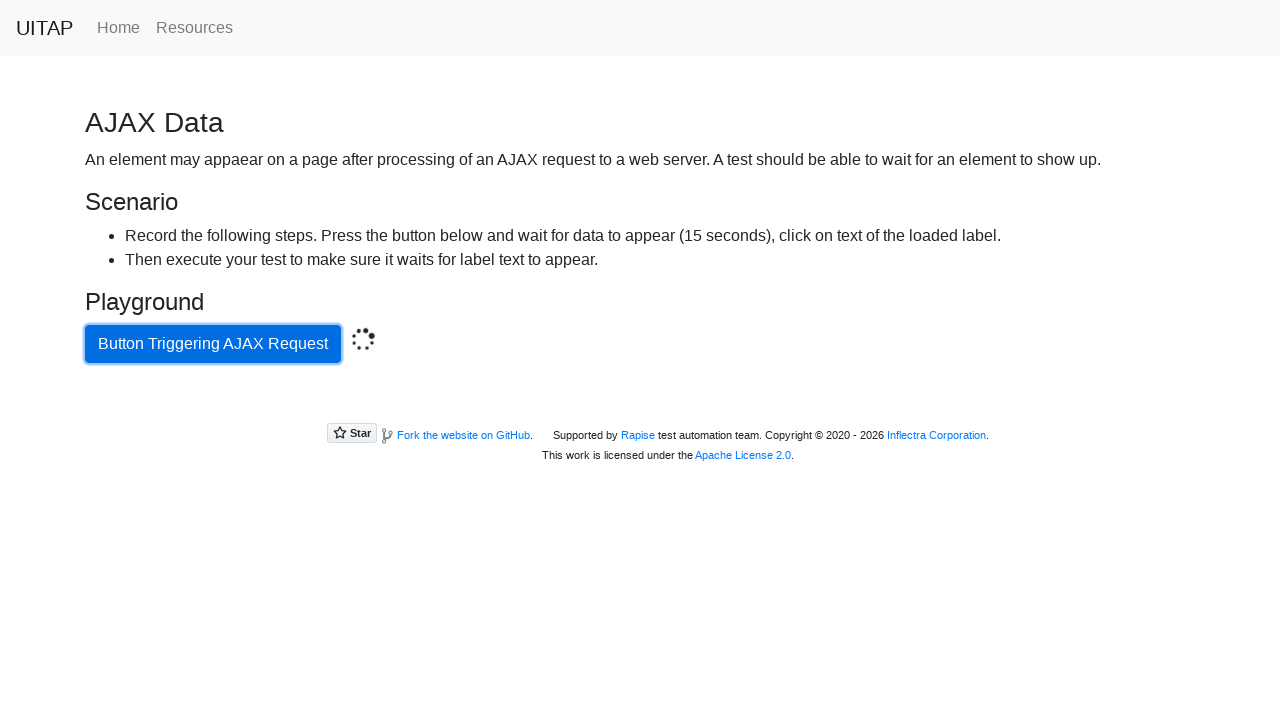

Waited for AJAX response - green success message appeared
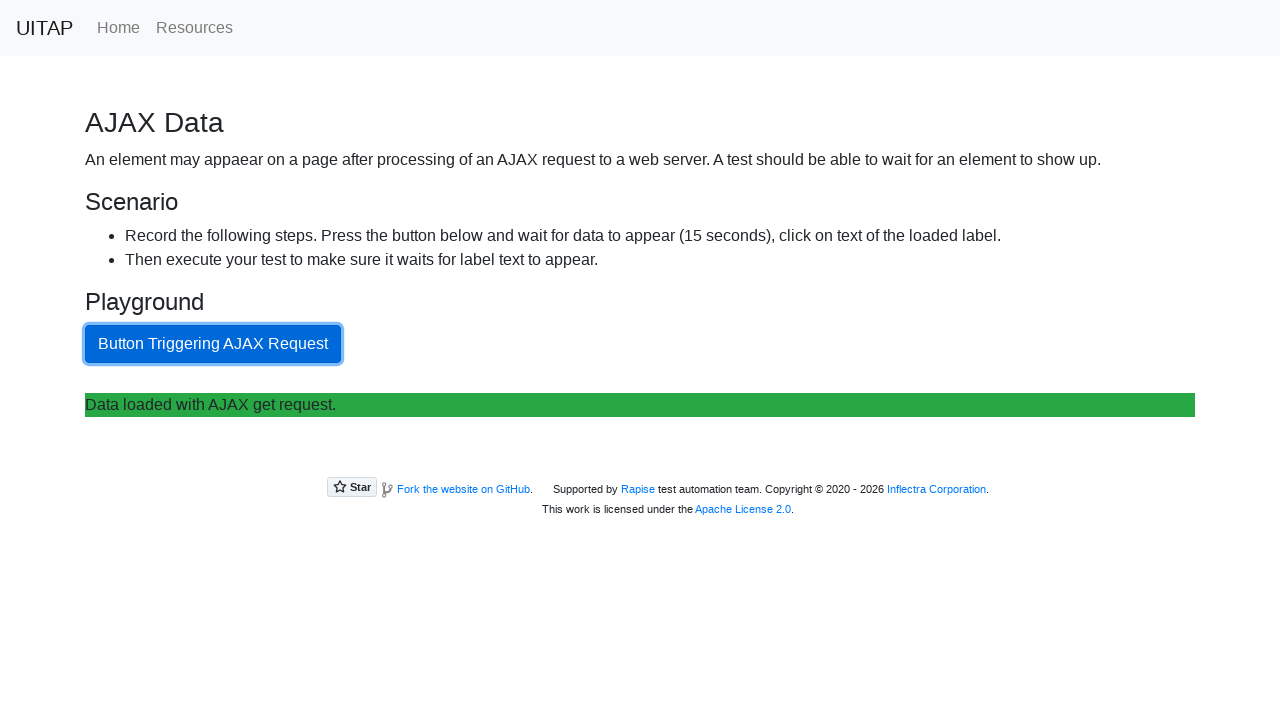

Retrieved success message text: 'Data loaded with AJAX get request.'
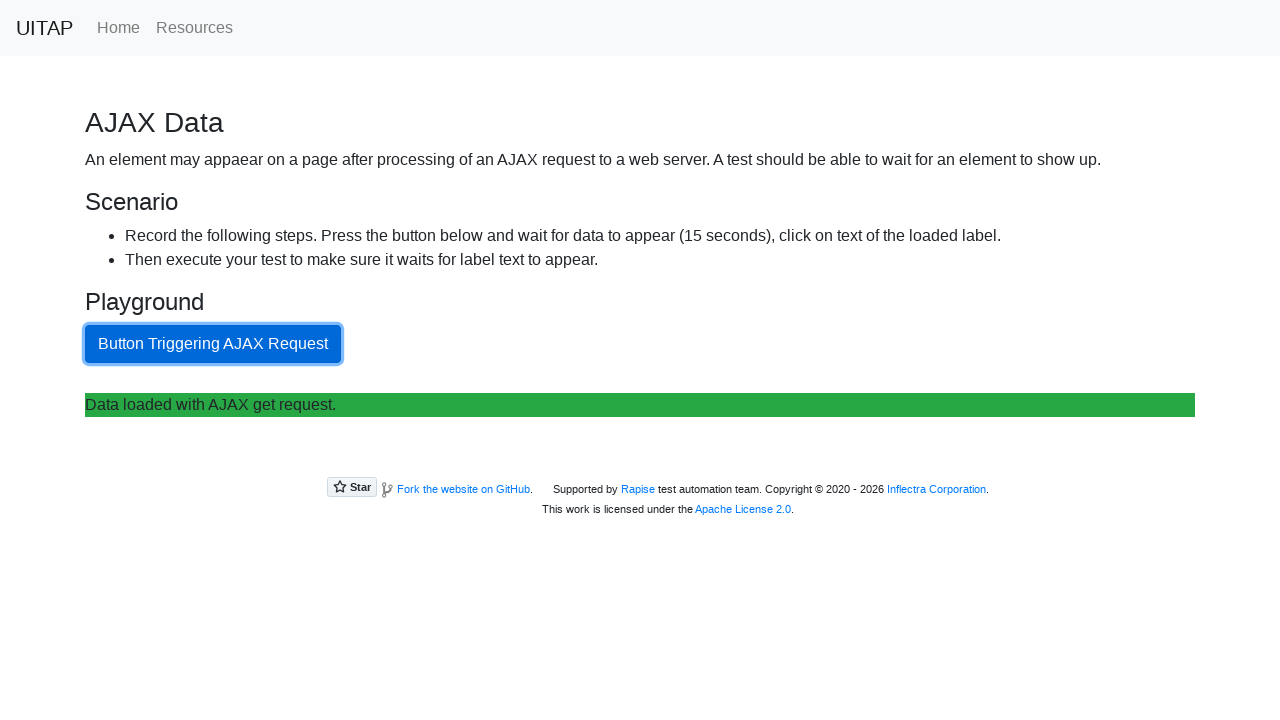

Printed success message to console
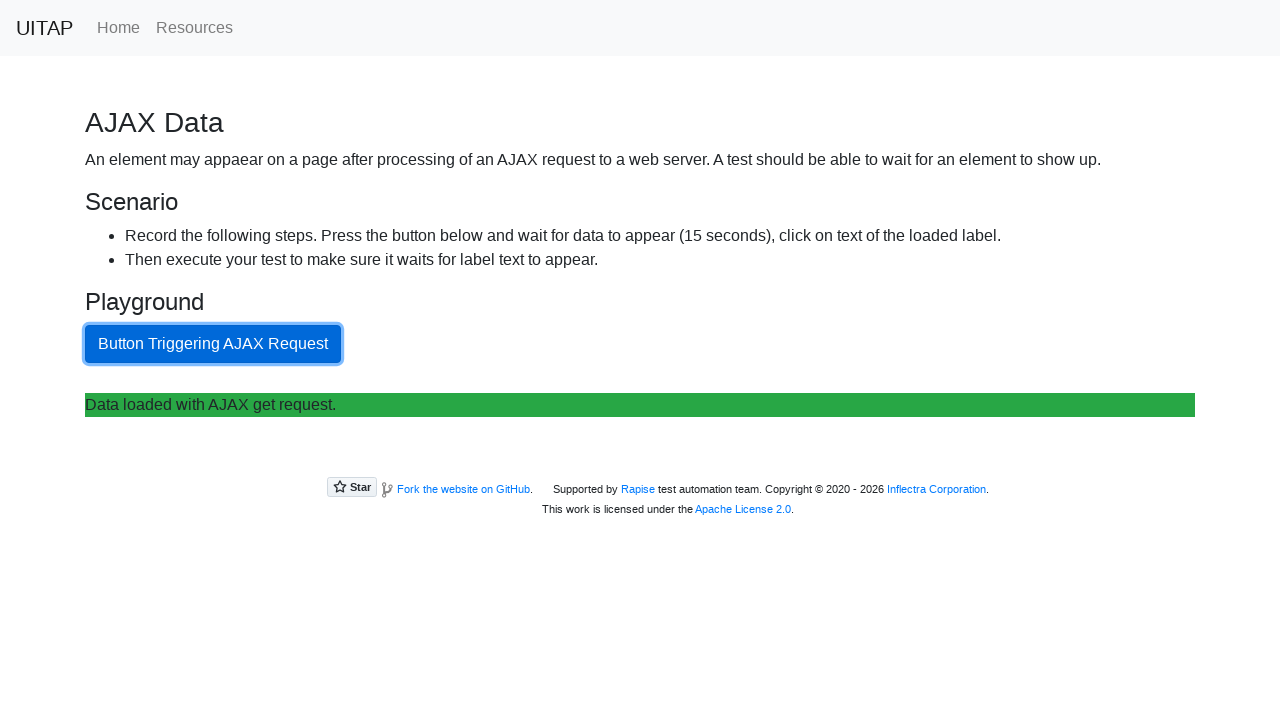

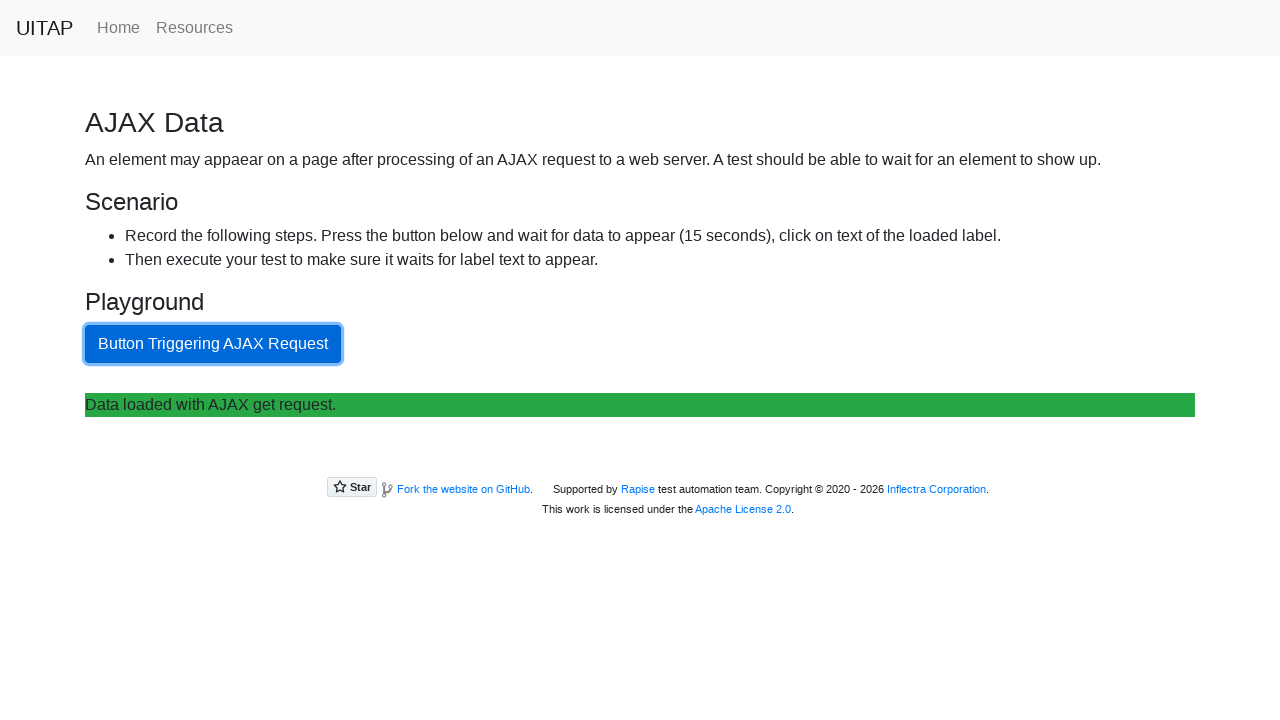